Tests PrestaShop search functionality by entering a random product name from a predefined list and submitting the search form

Starting URL: https://prod-kurs.coderslab.pl/index.php

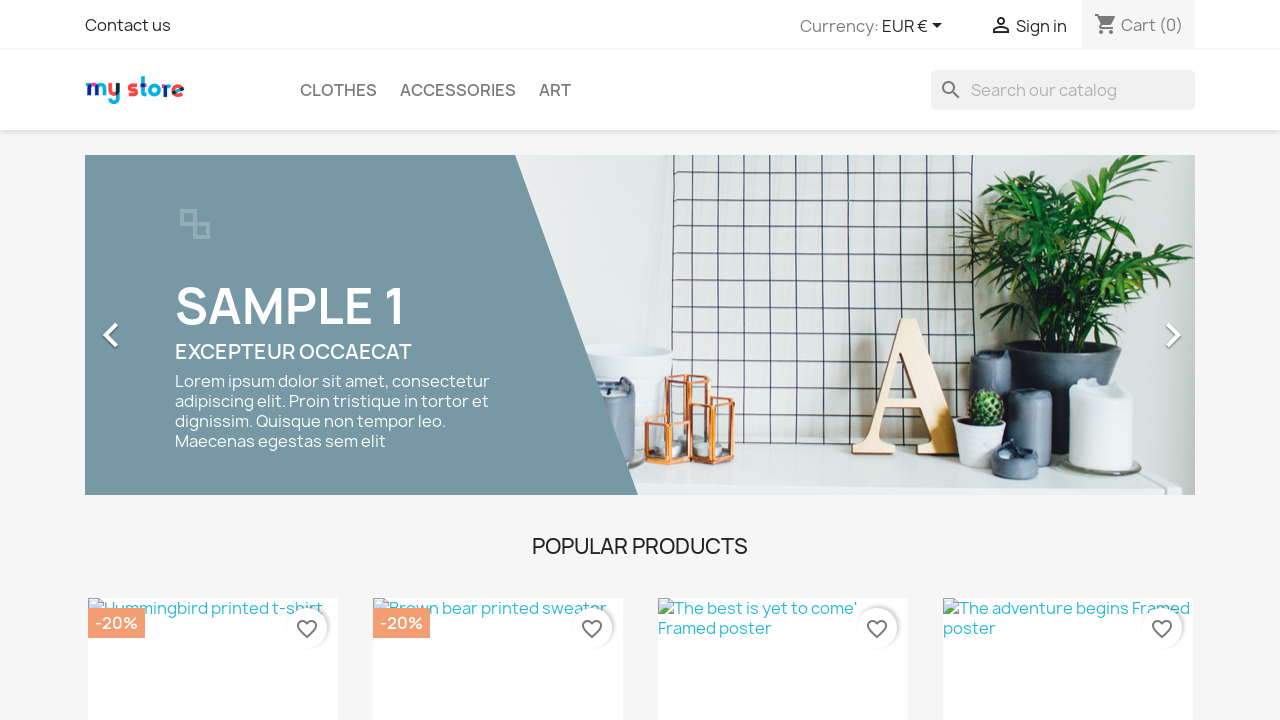

Located search input field by name 's'
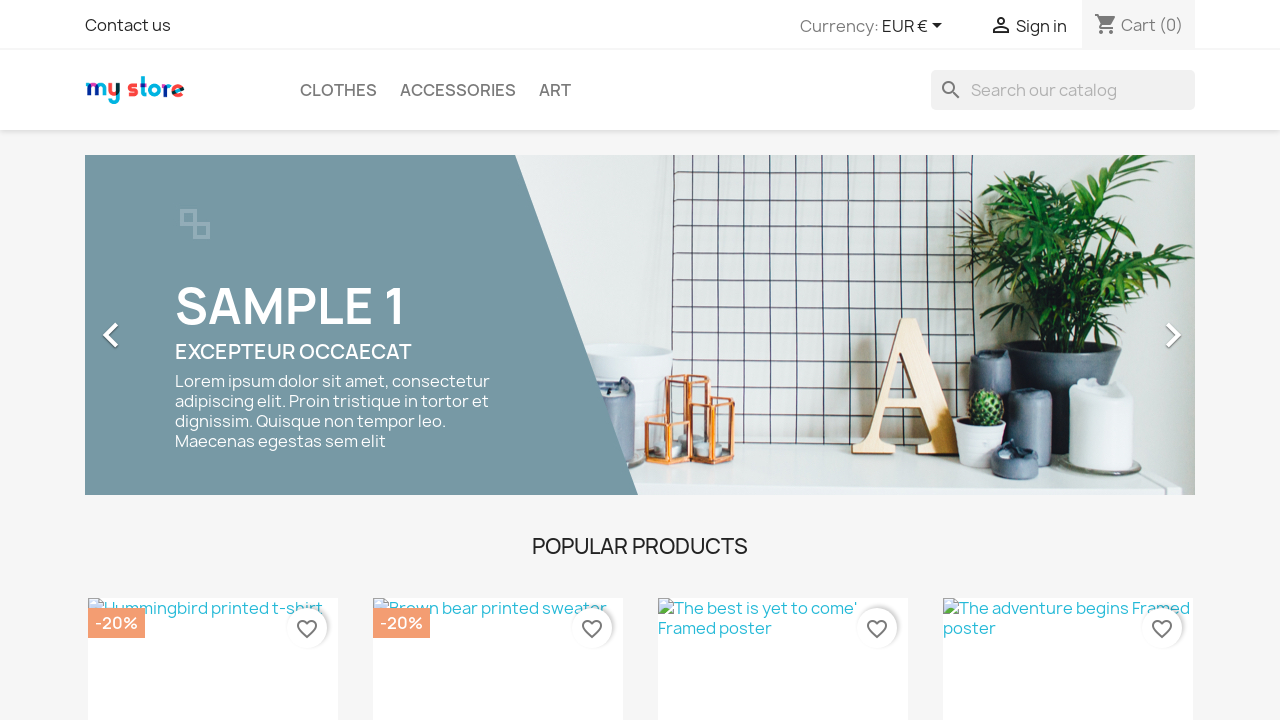

Cleared search input field on input[name='s']
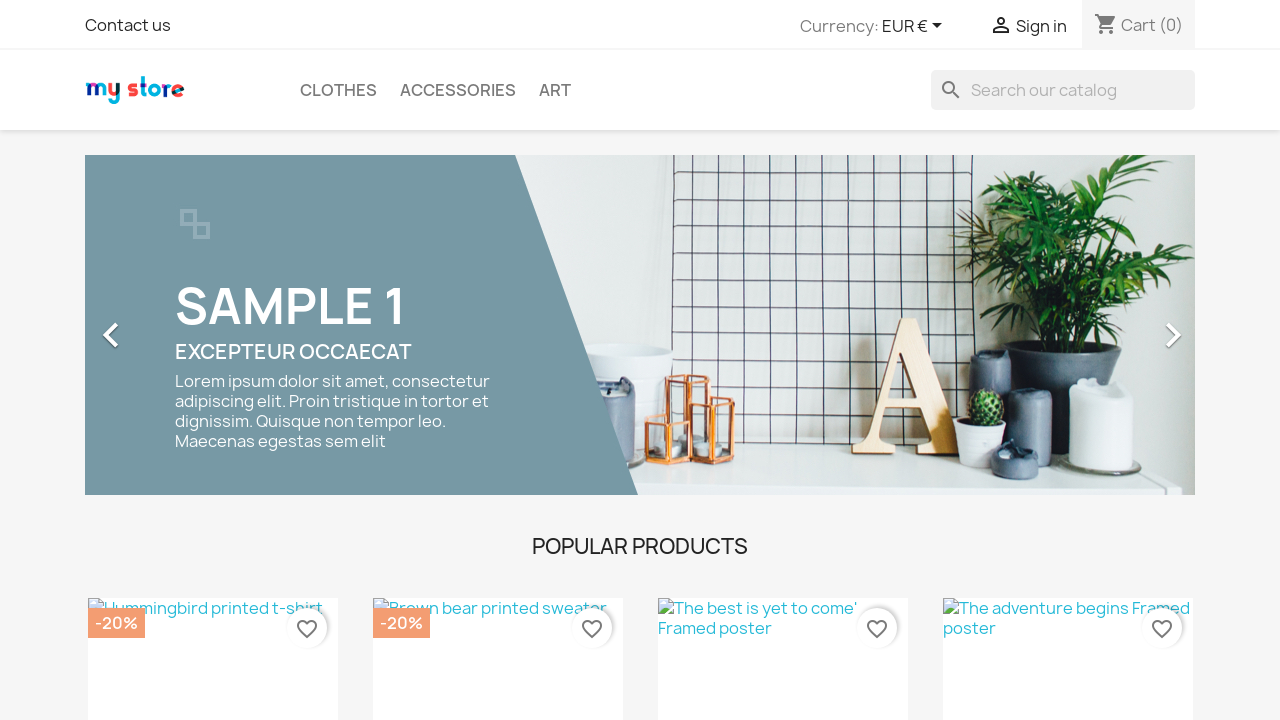

Filled search field with 'notebook' on input[name='s']
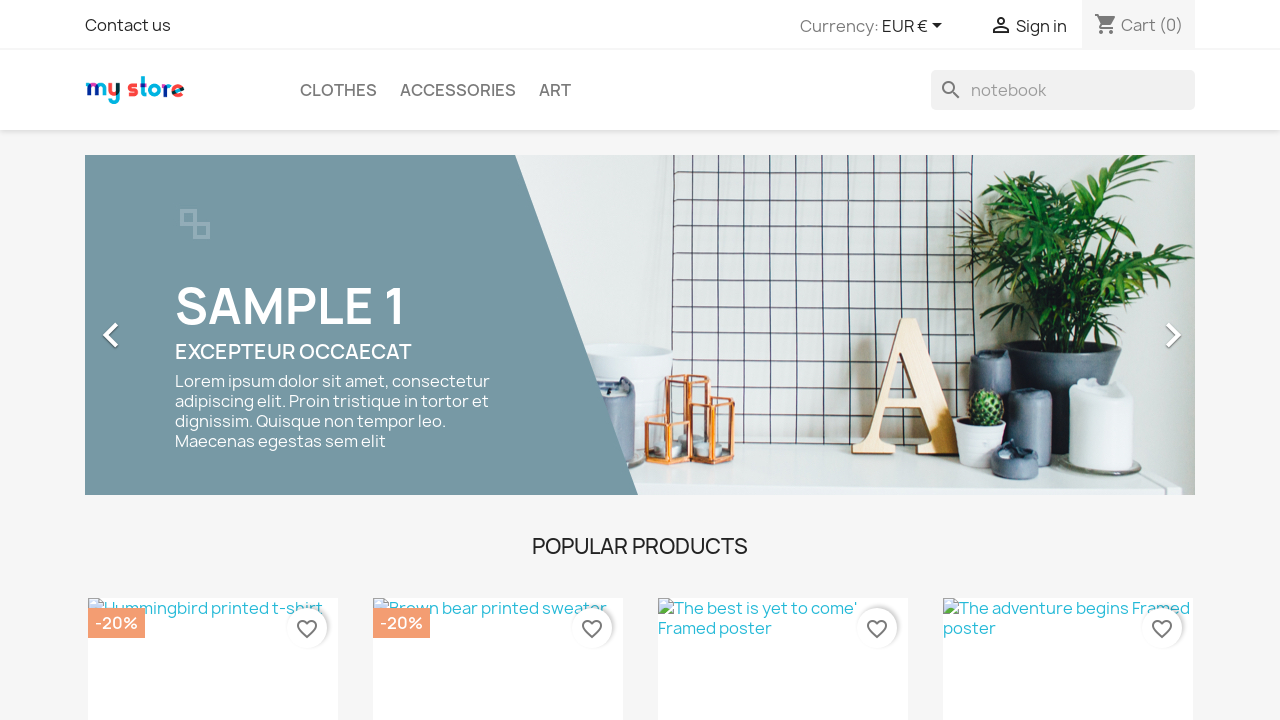

Submitted search form by pressing Enter on input[name='s']
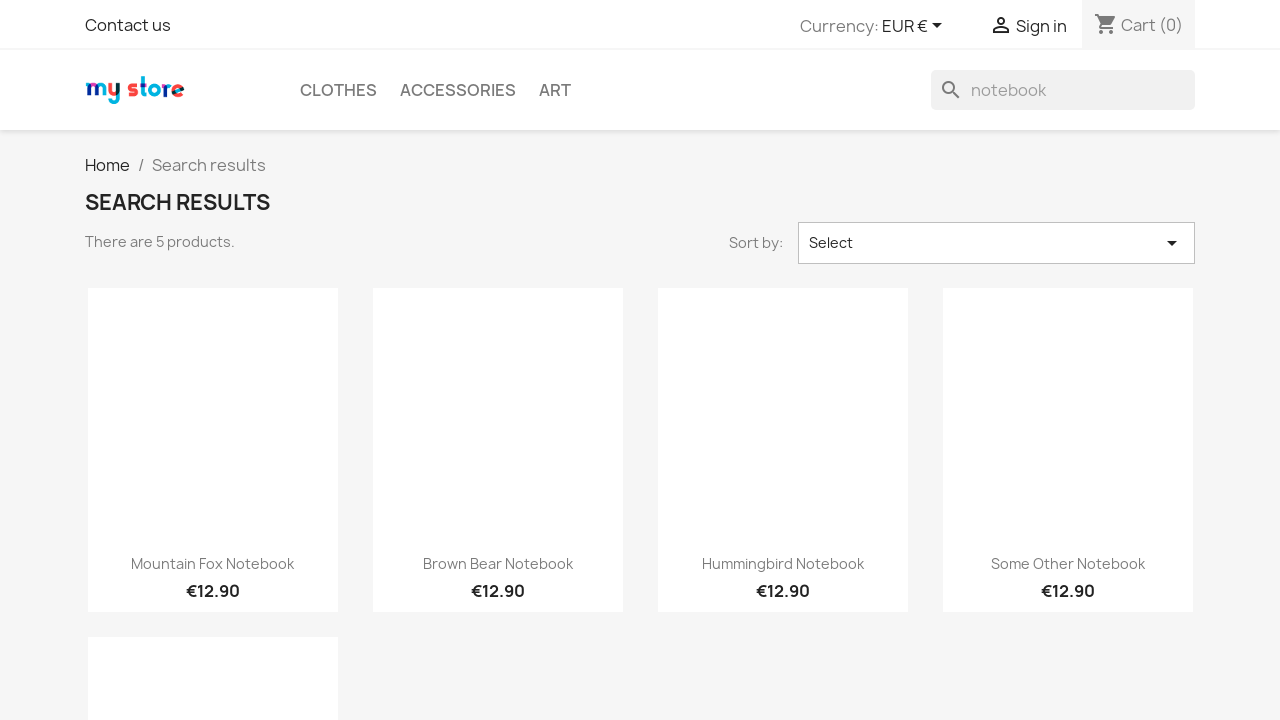

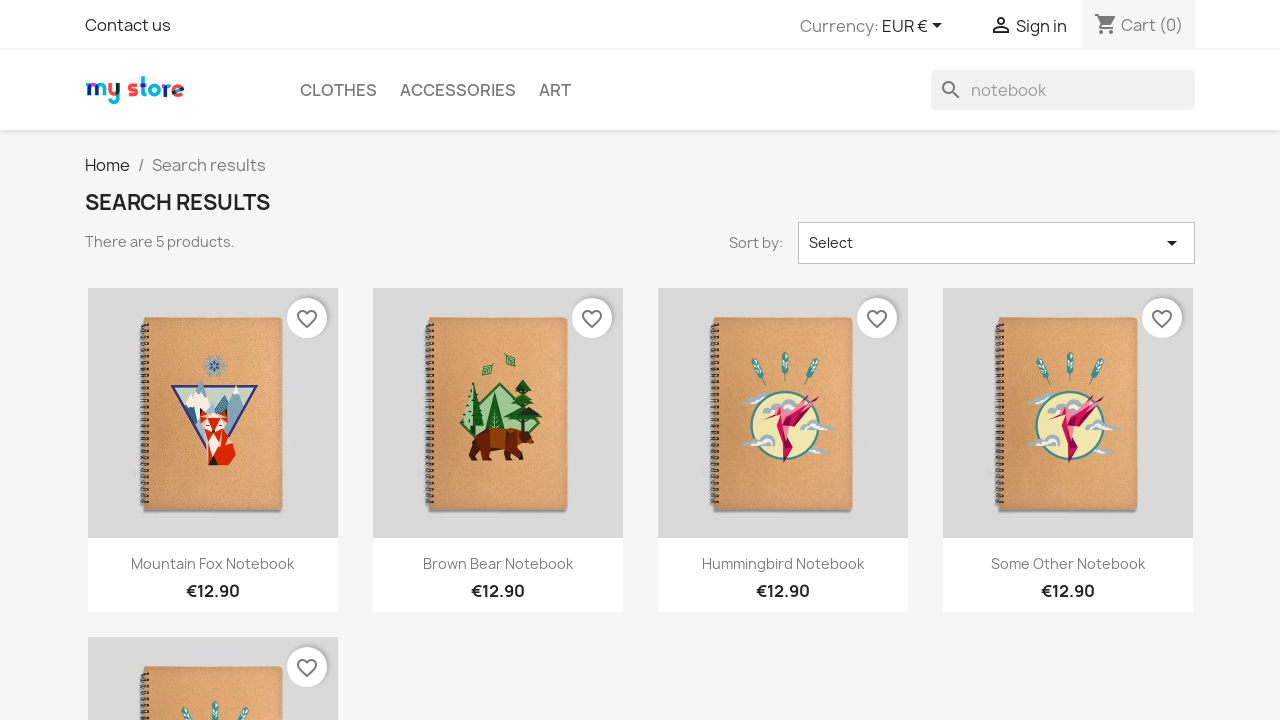